Tests various button interactions including navigation, getting button properties, and click-and-hold actions on a button practice page

Starting URL: https://letcode.in/button

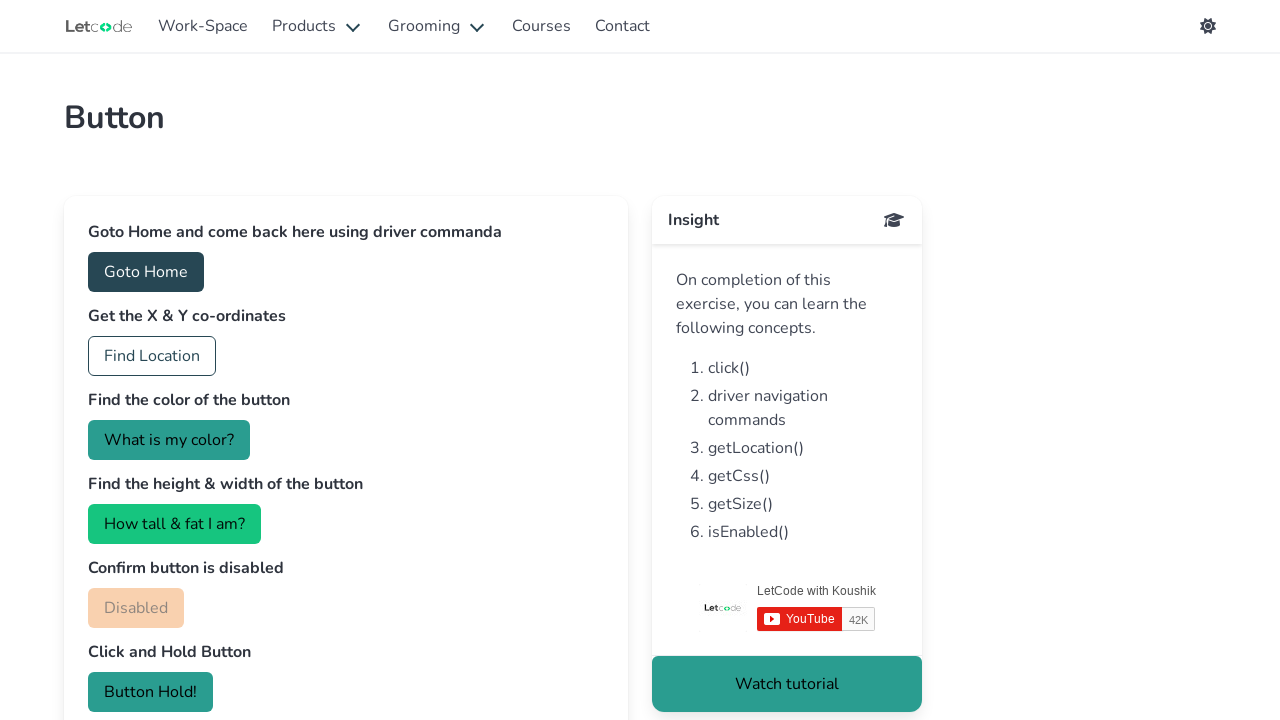

Clicked home button at (146, 272) on #home
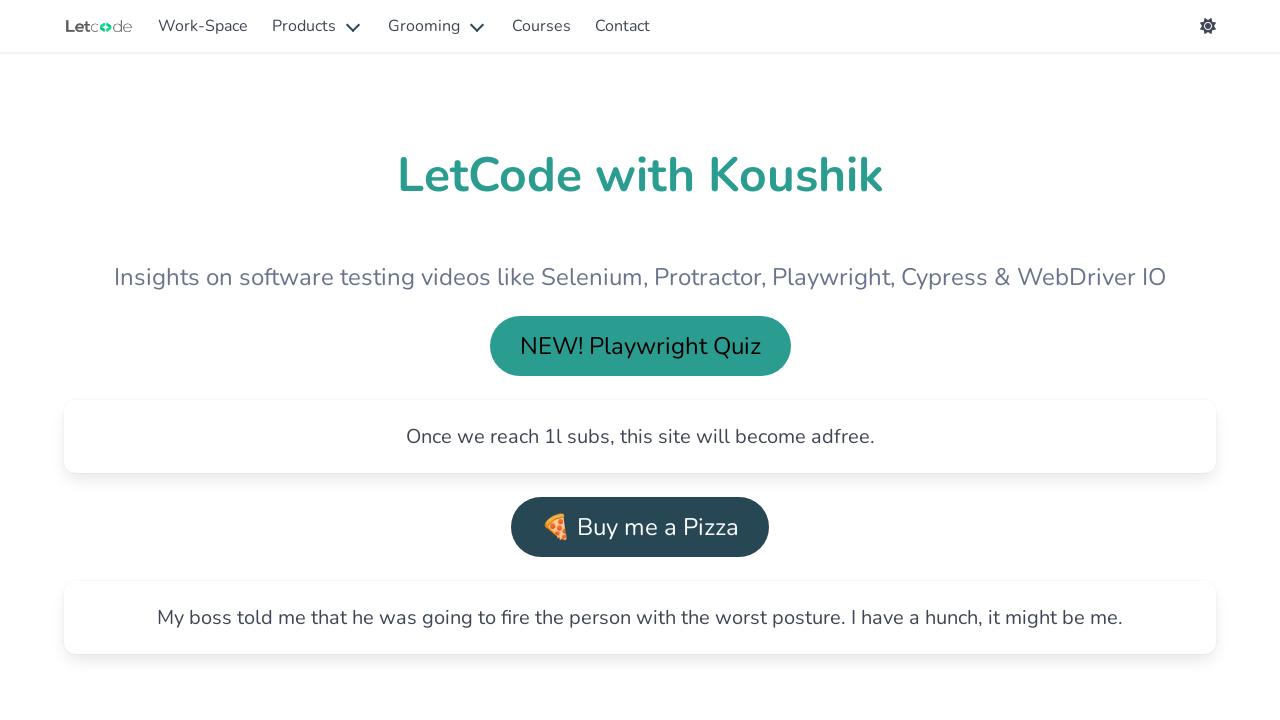

Waited 1000ms for page to load
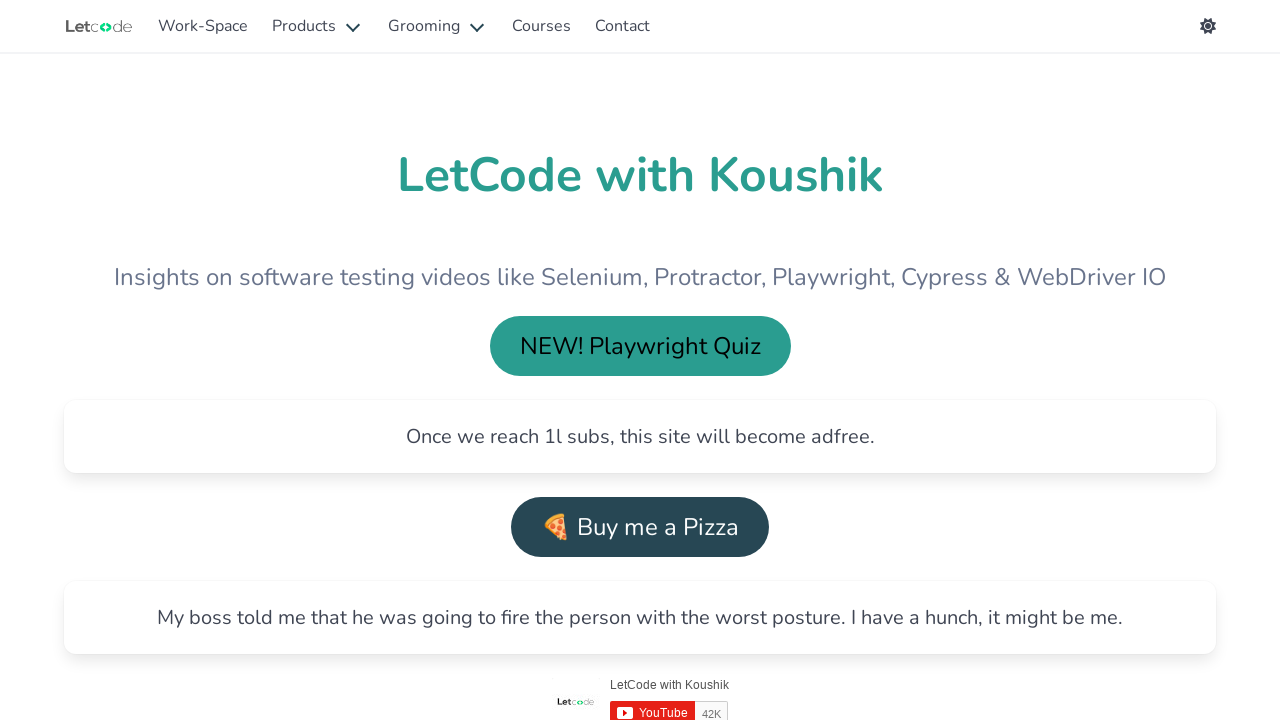

Navigated back to button practice page
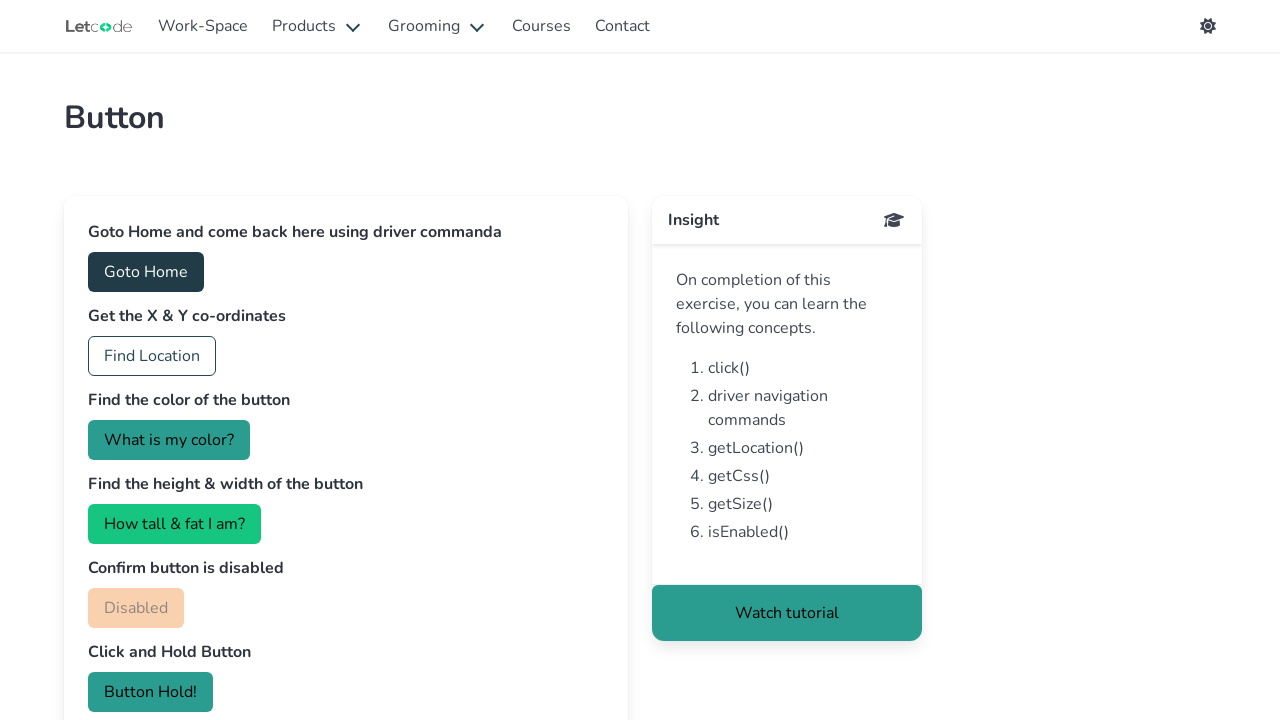

Located position button
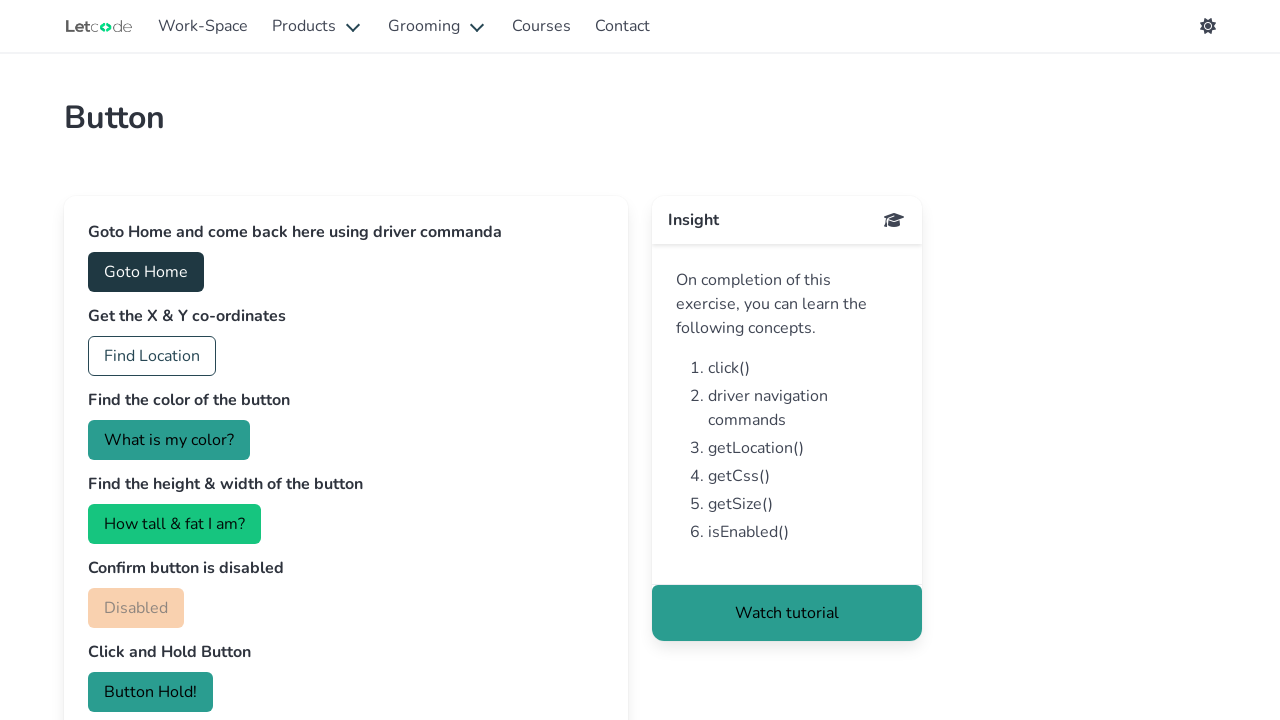

Retrieved bounding box for position button
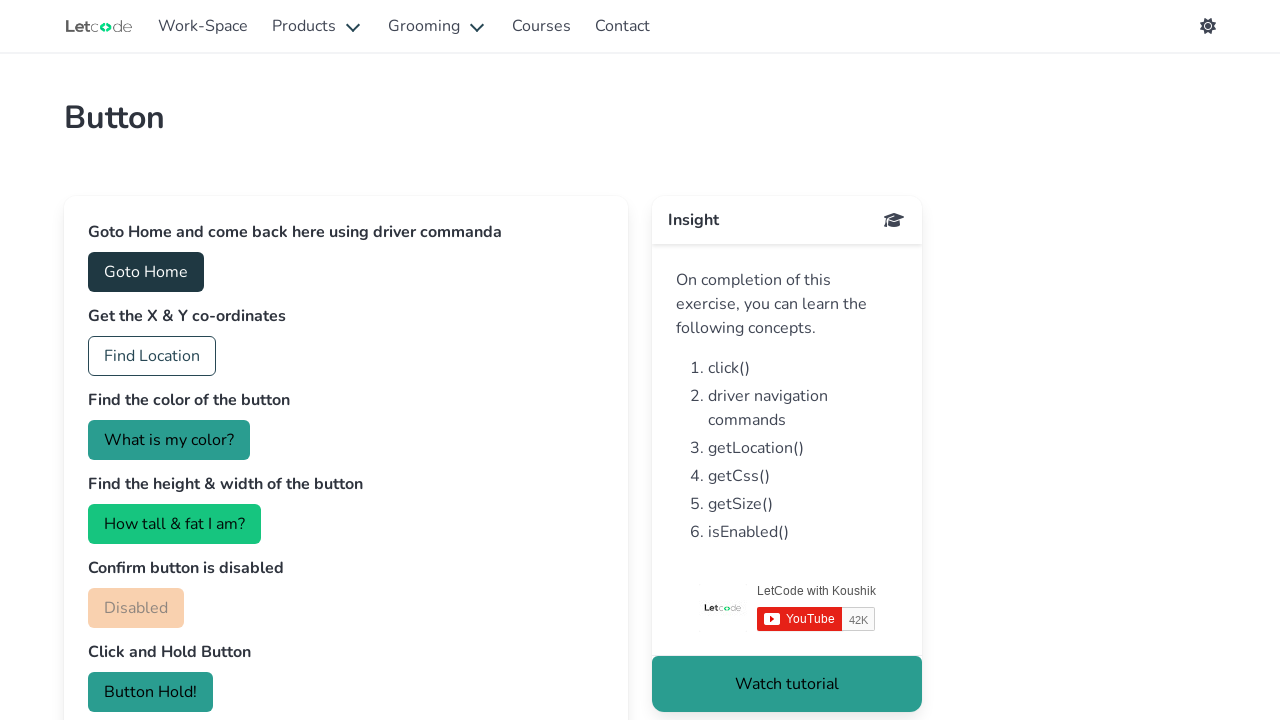

Retrieved position button coordinates: X=88, Y=336
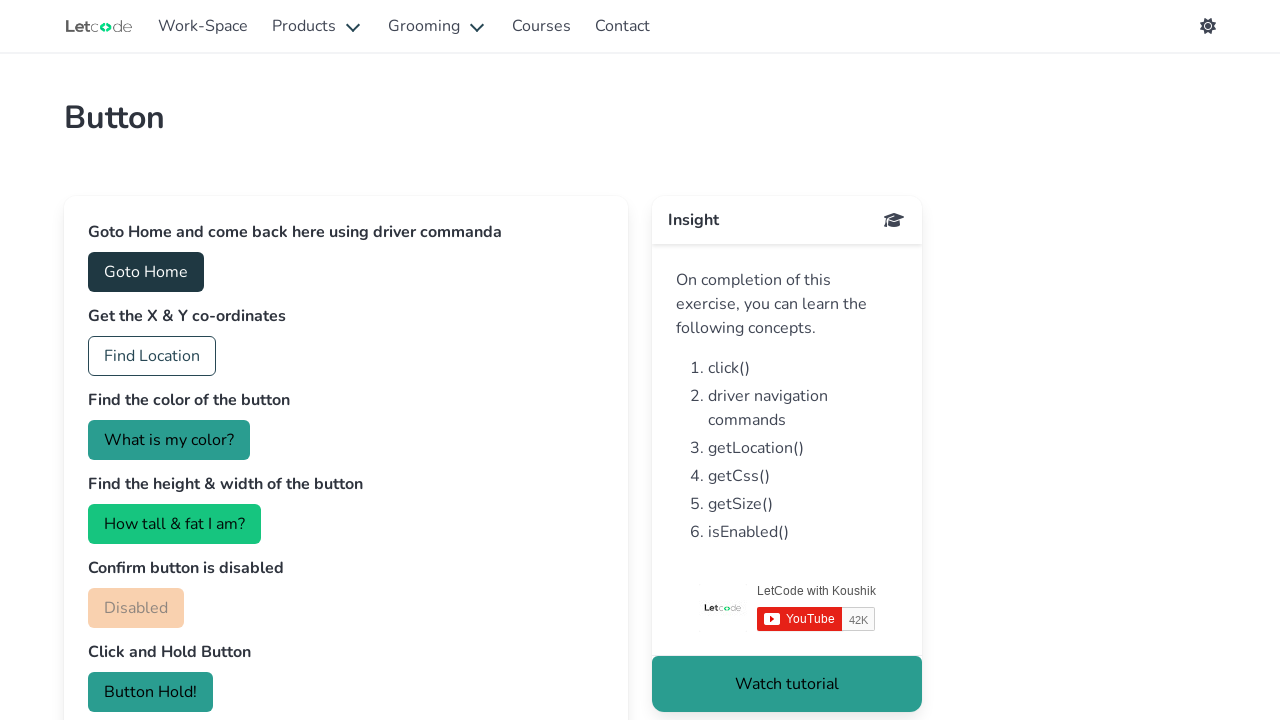

Located color button
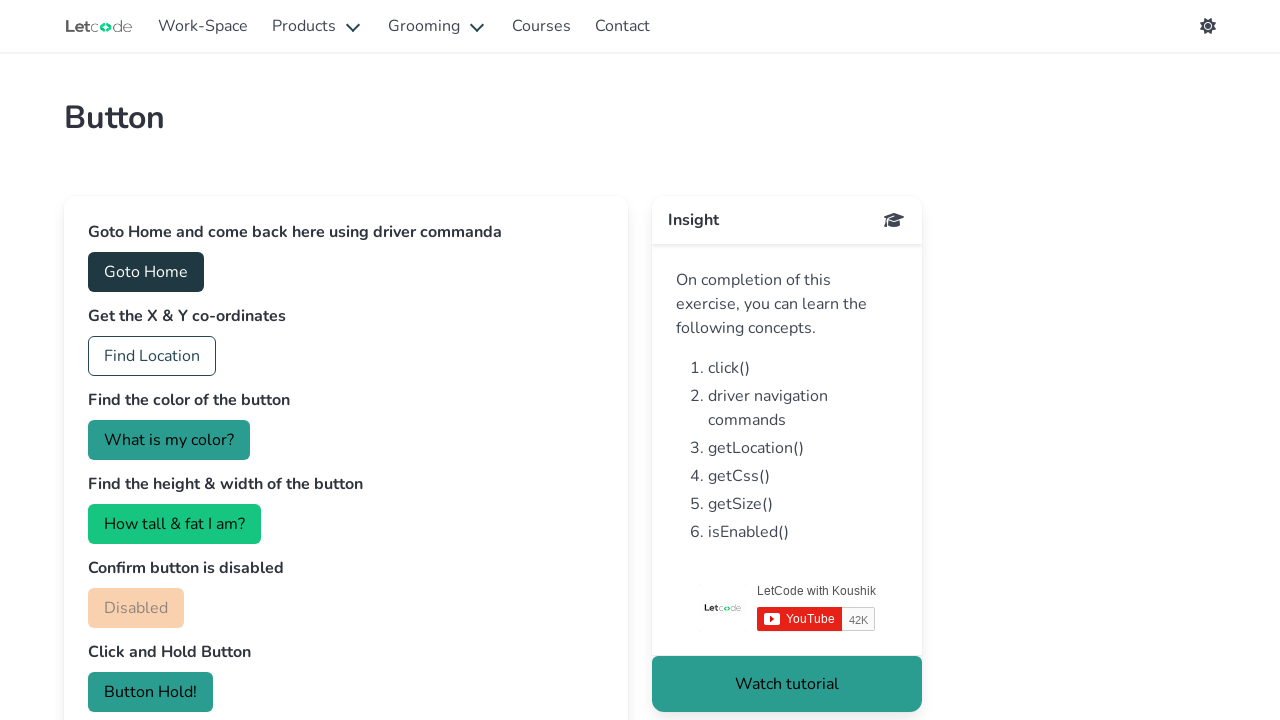

Retrieved button background color: rgb(42, 157, 144)
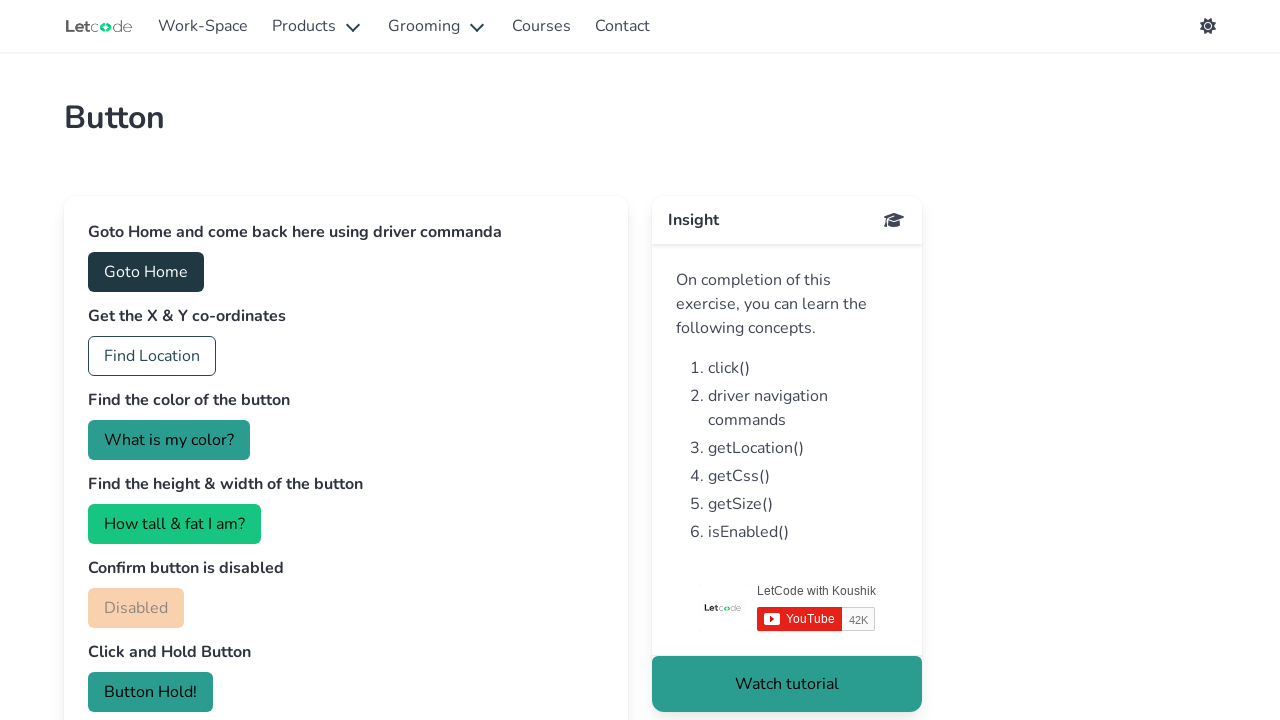

Located property button
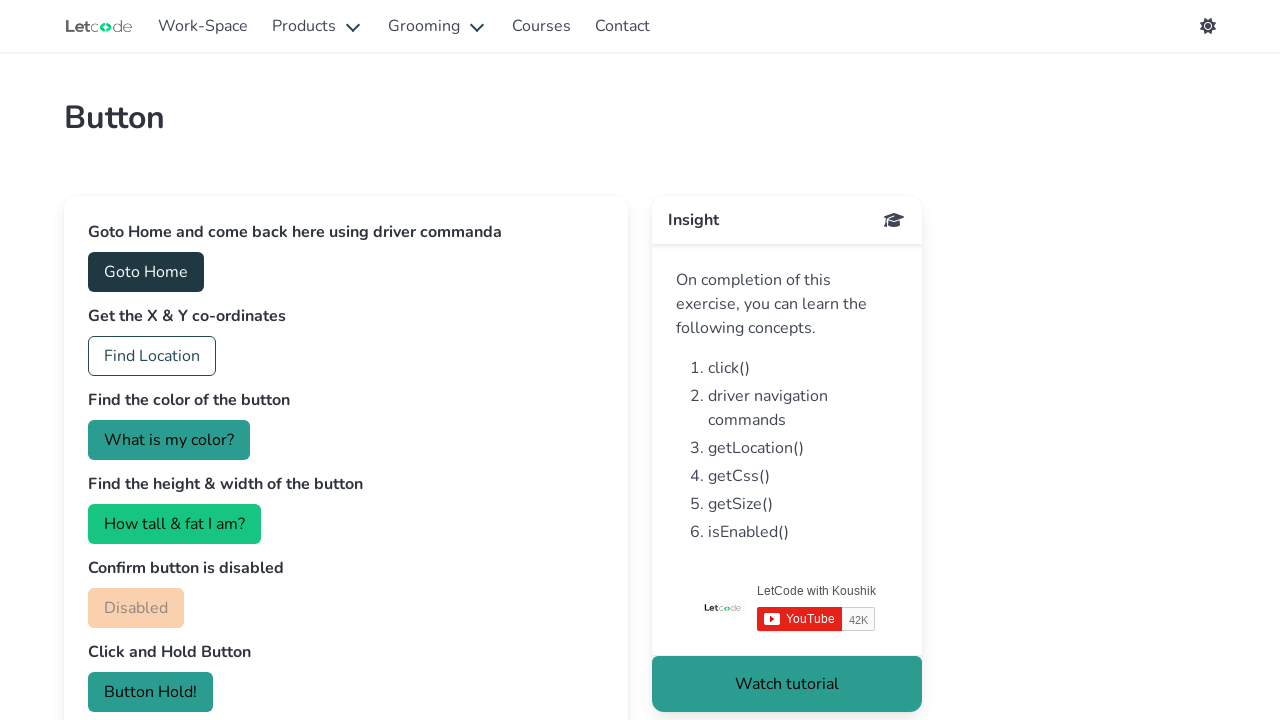

Retrieved bounding box for property button
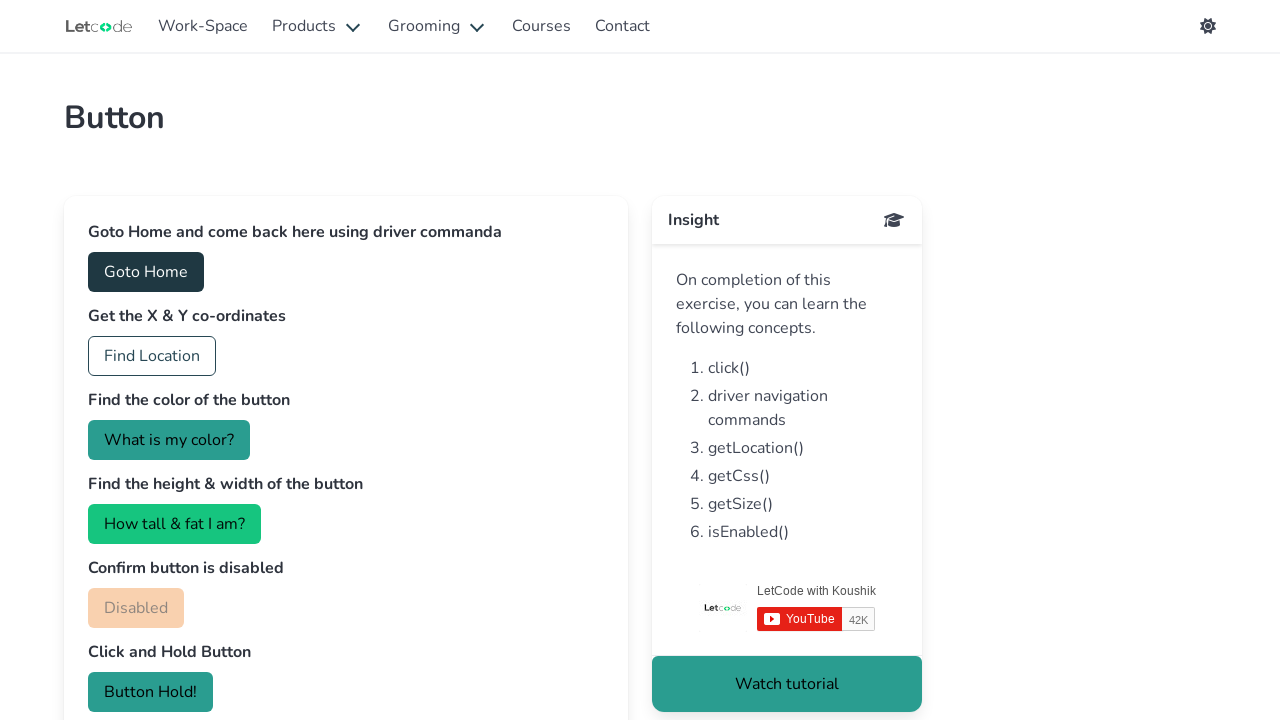

Retrieved property button dimensions: Height=40, Width=173
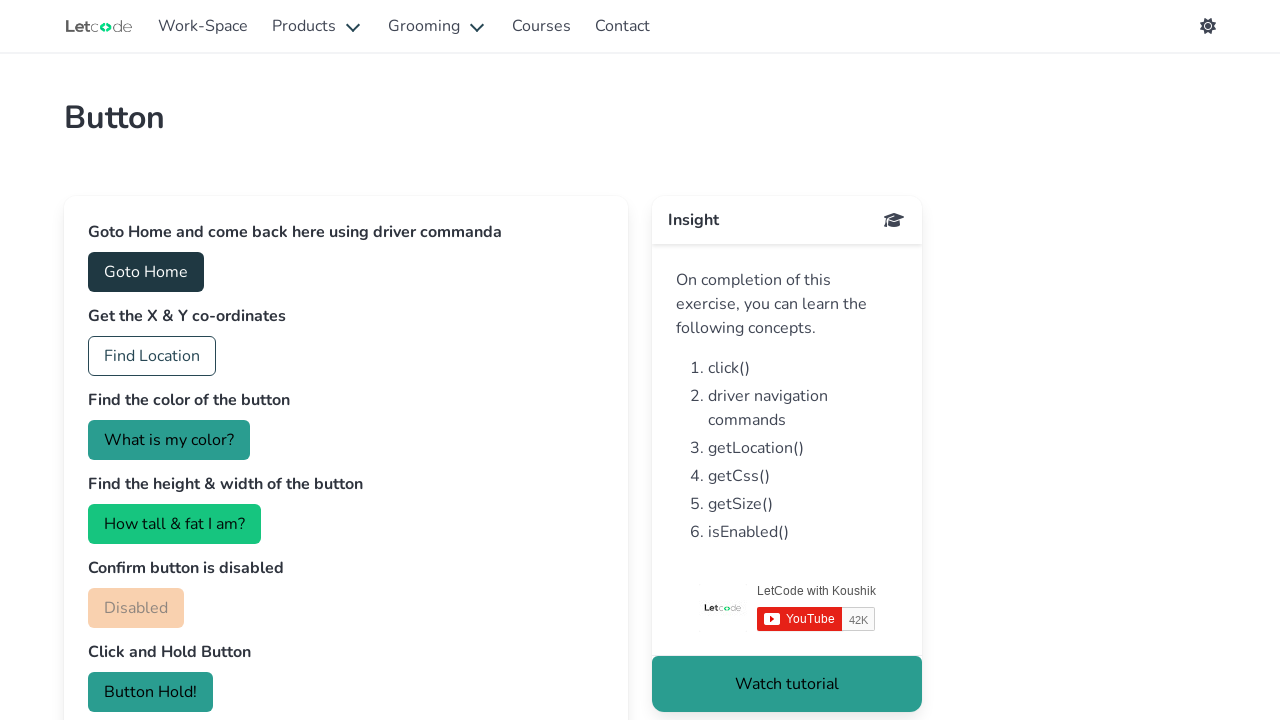

Located disabled status button
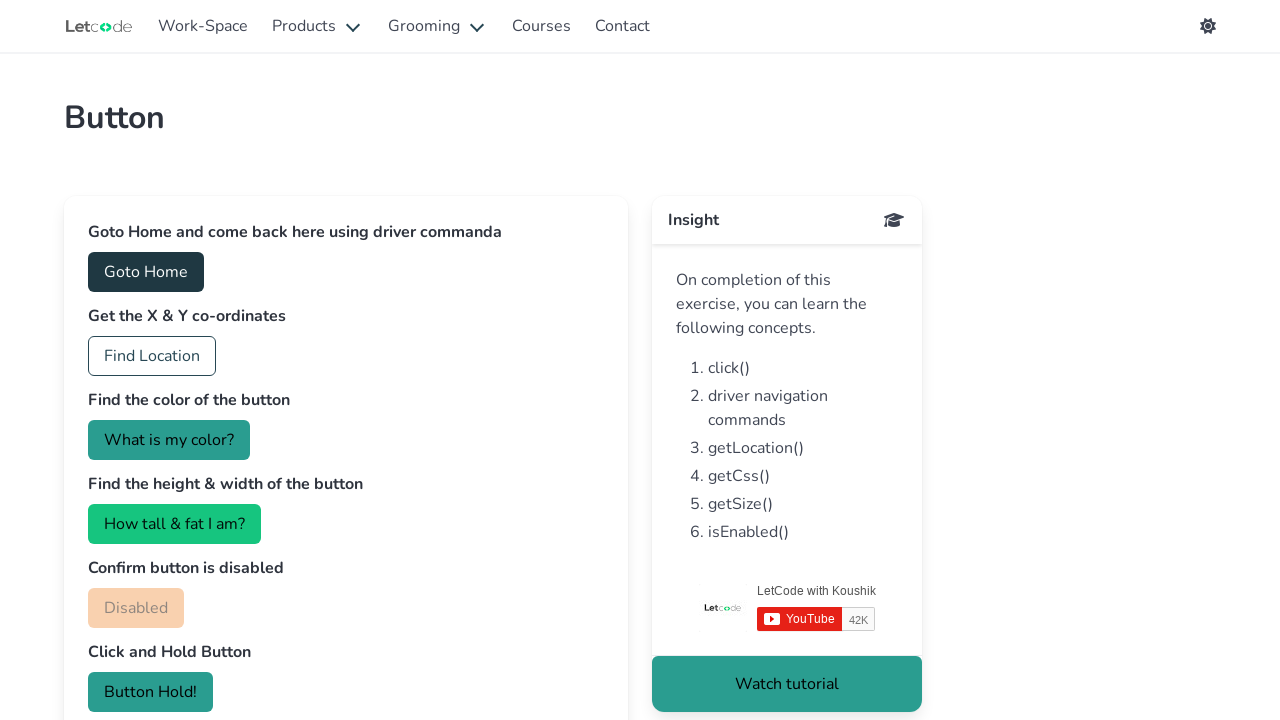

Verified that disabled status button is disabled
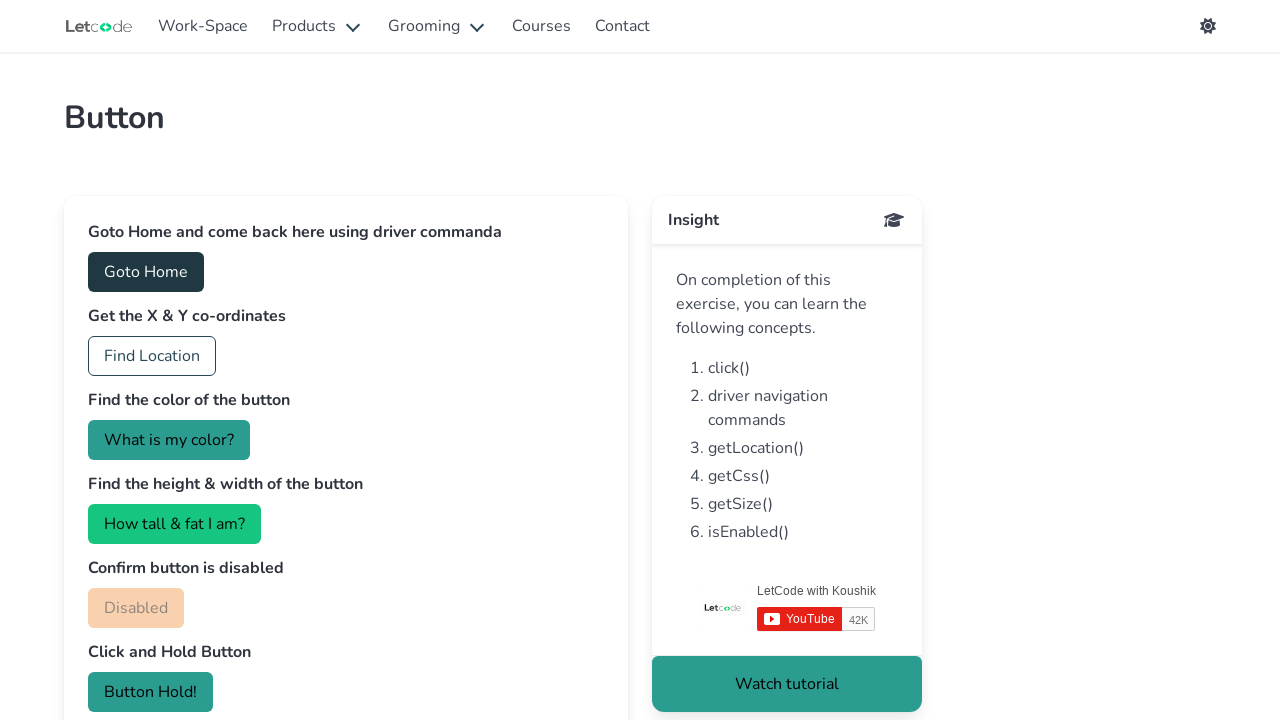

Located click-and-hold button
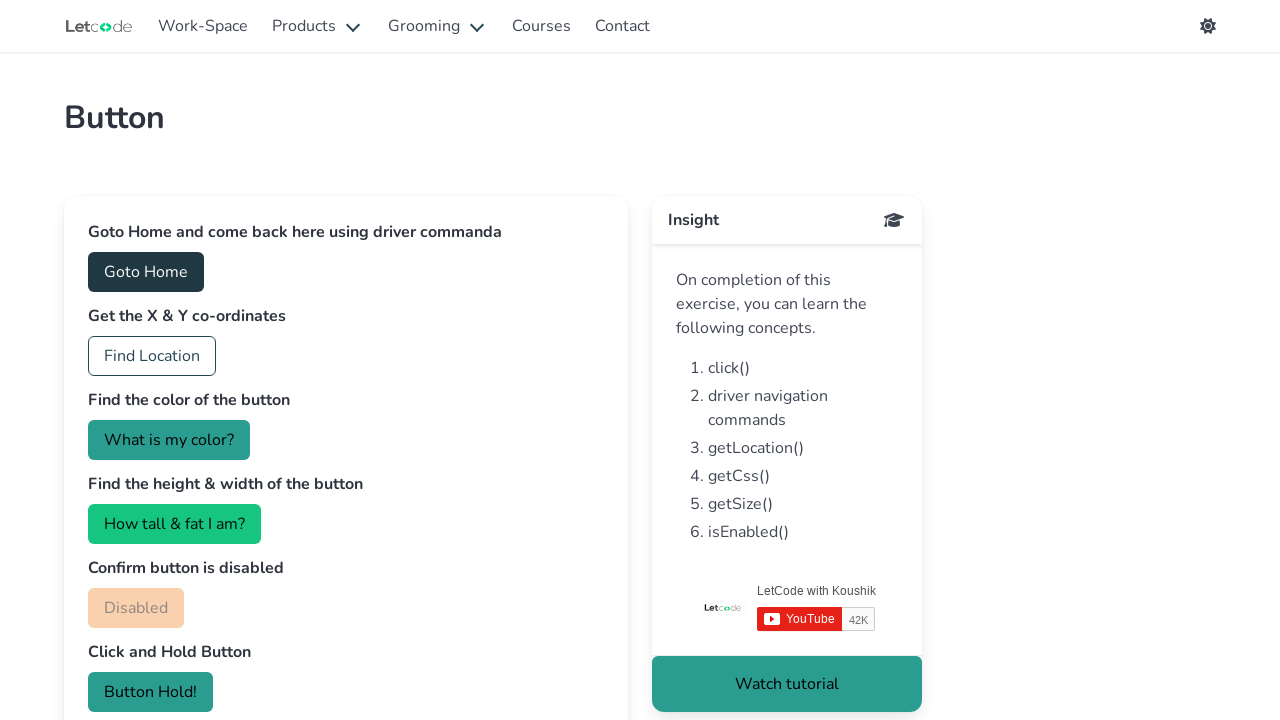

Retrieved click-and-hold button text:  Button Hold!
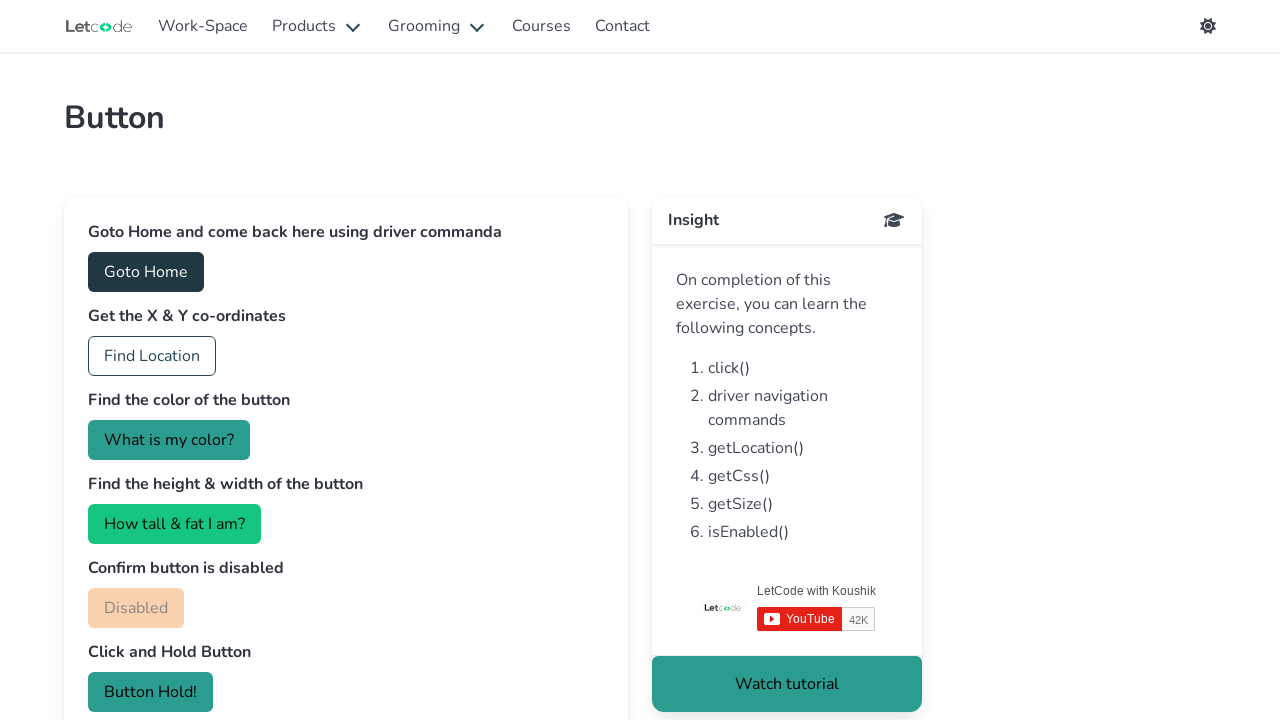

Scrolled page down by 500px
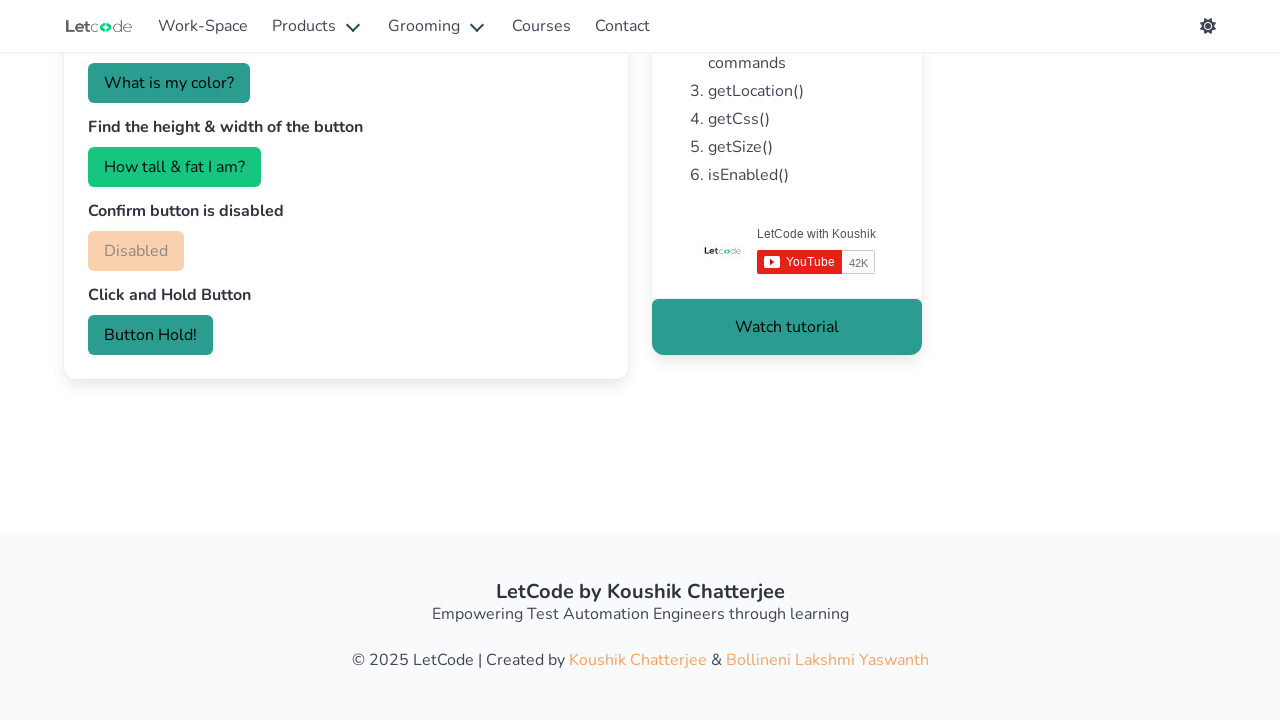

Hovered over click-and-hold button at (150, 335) on (//button[@id='isDisabled'])[2]
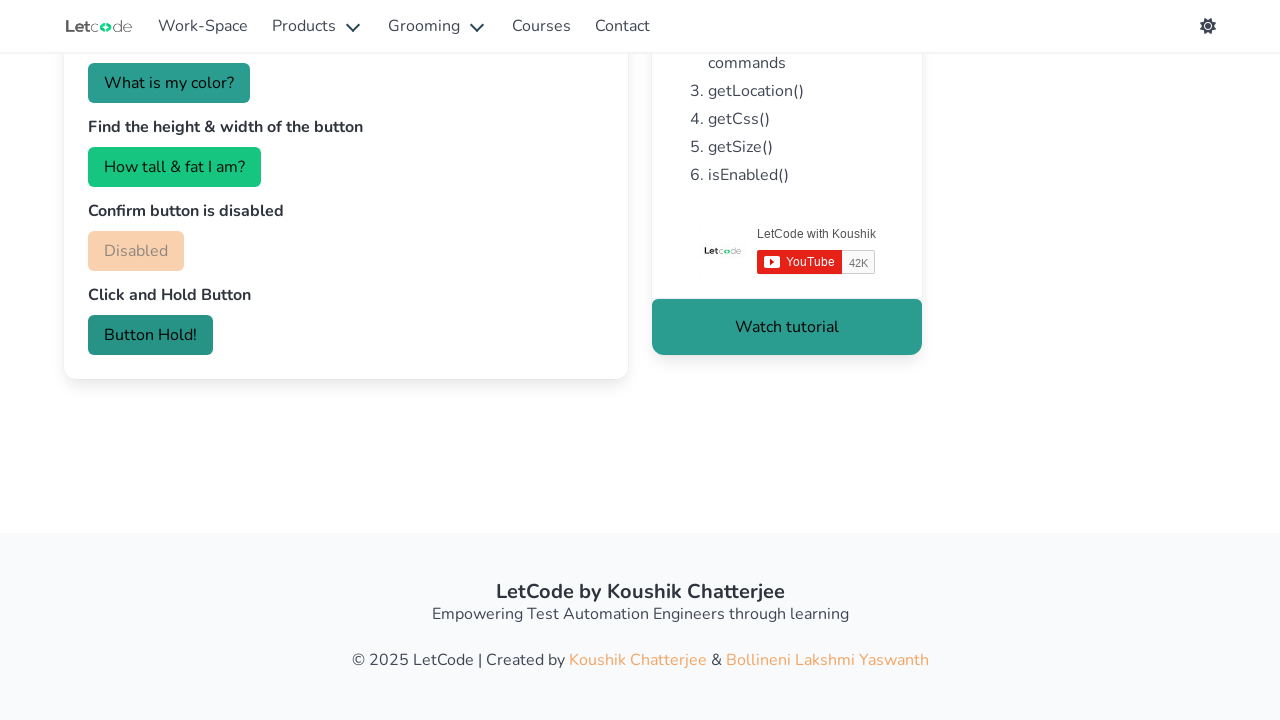

Pressed mouse button down on click-and-hold button at (150, 335)
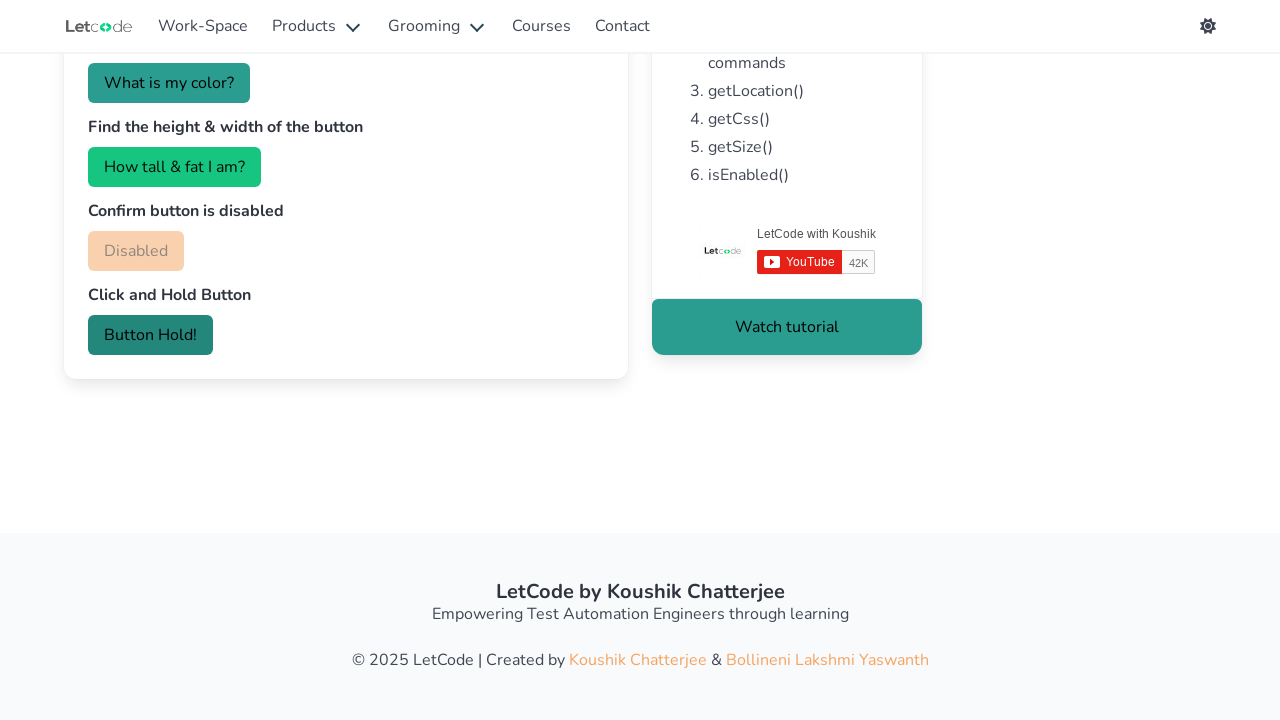

Held mouse button down for 2000ms
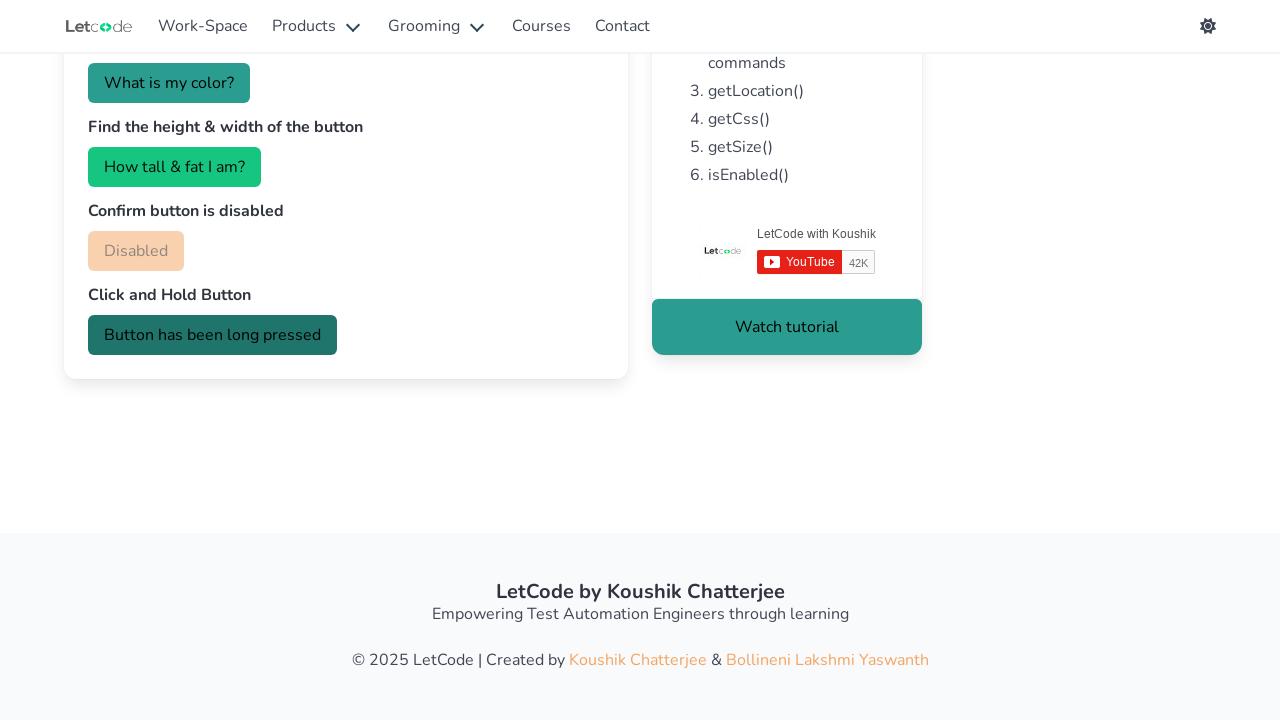

Released mouse button at (150, 335)
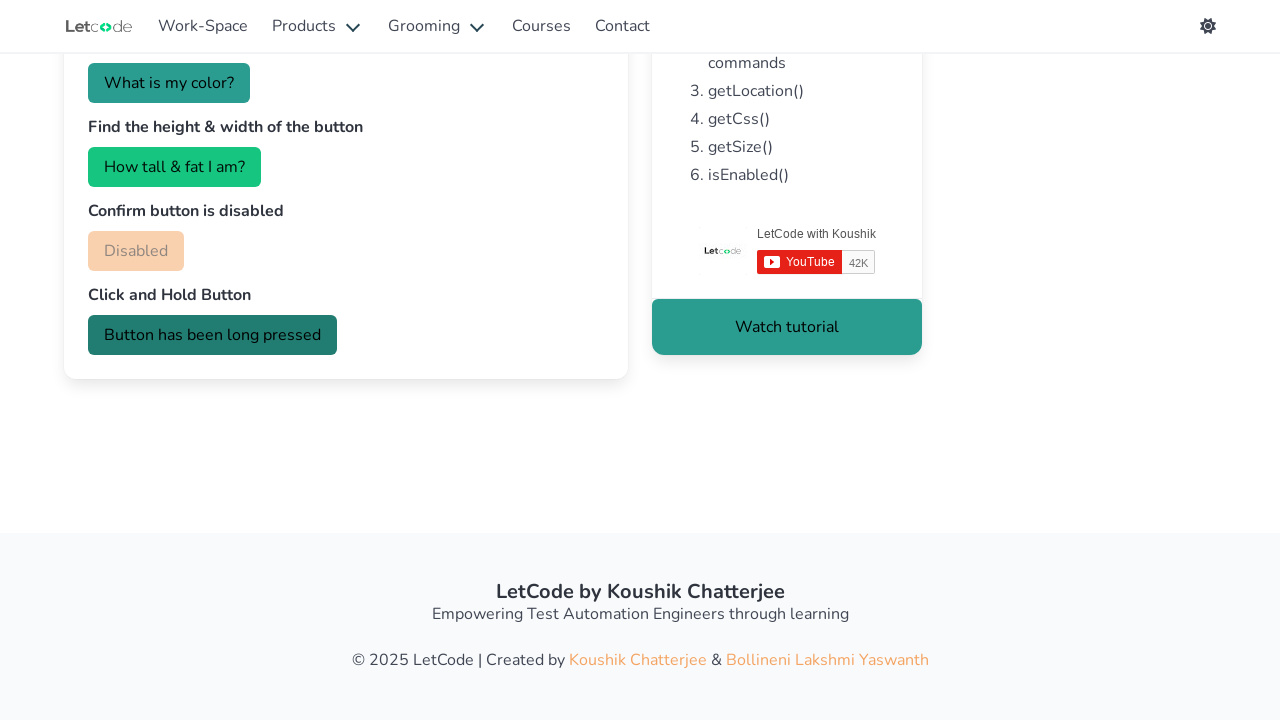

Retrieved updated click-and-hold button text after hold action:  Button has been long pressed
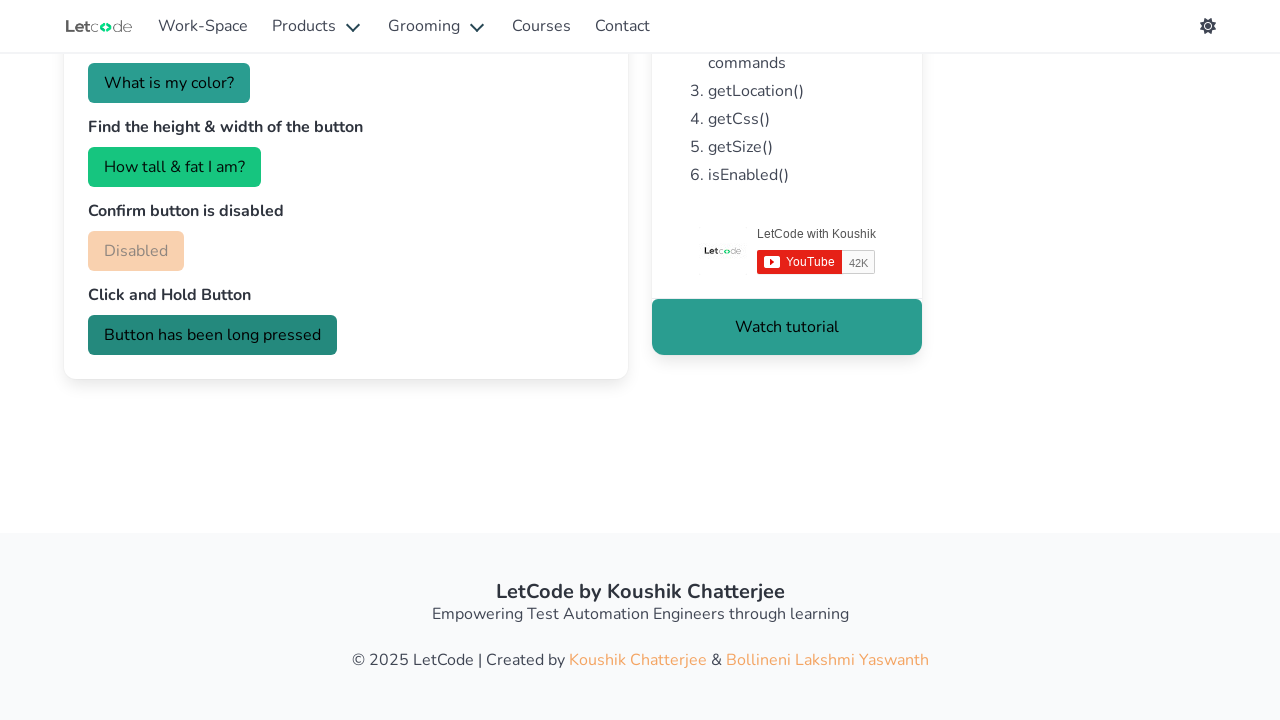

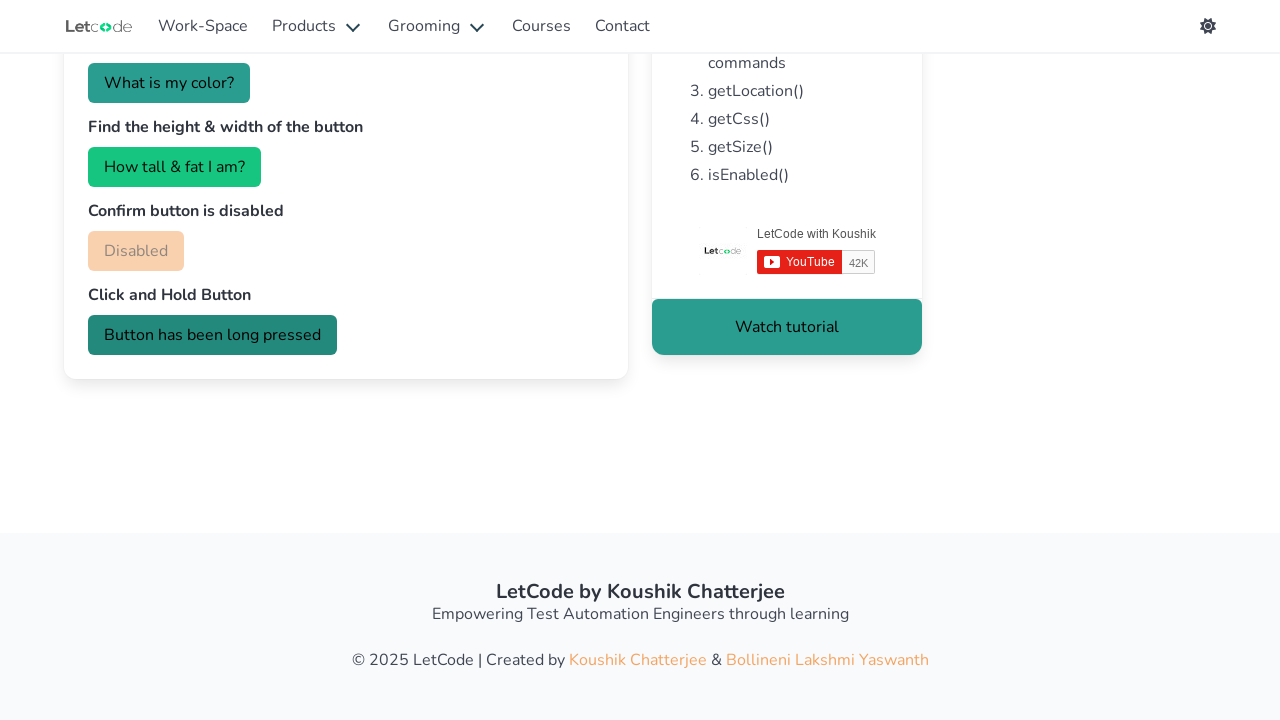